Tests form submission on a Selenium training page that has dynamic class attributes, demonstrating how to locate elements with dynamically generated class names using partial matching.

Starting URL: https://v1.training-support.net/selenium/dynamic-attributes

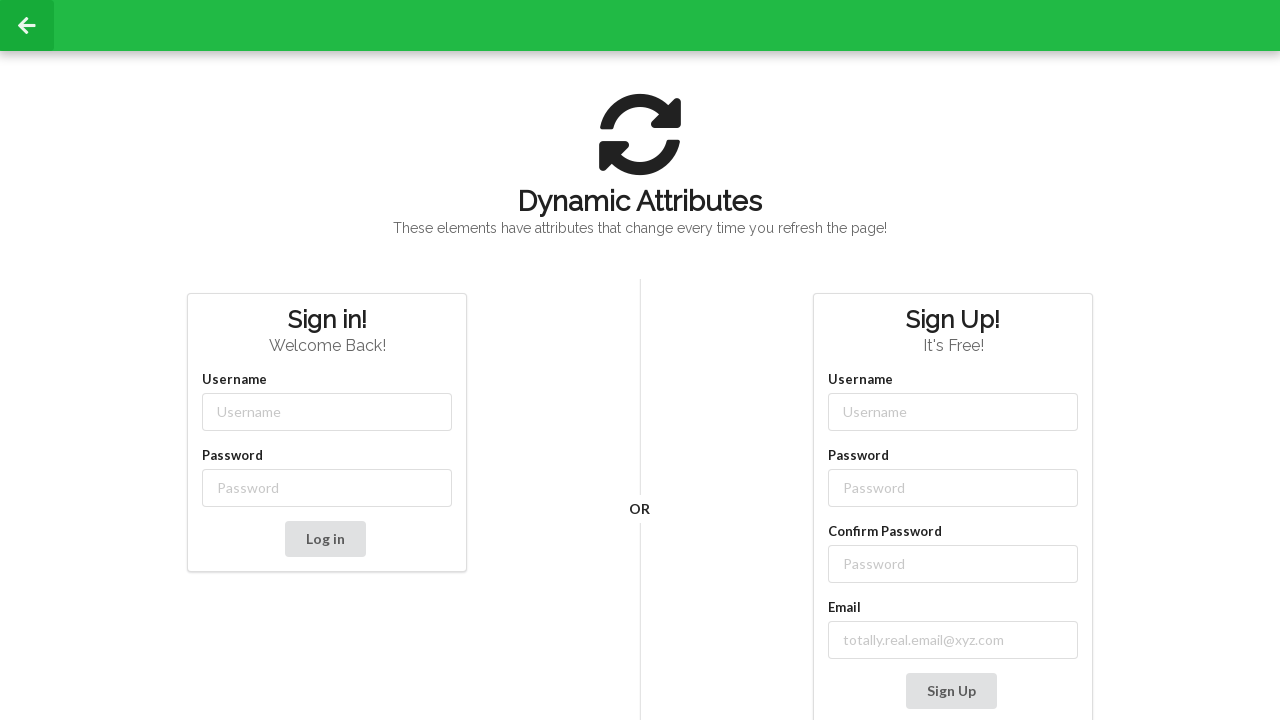

Filled username field with 'admin' using partial class match on input[class^='username-']
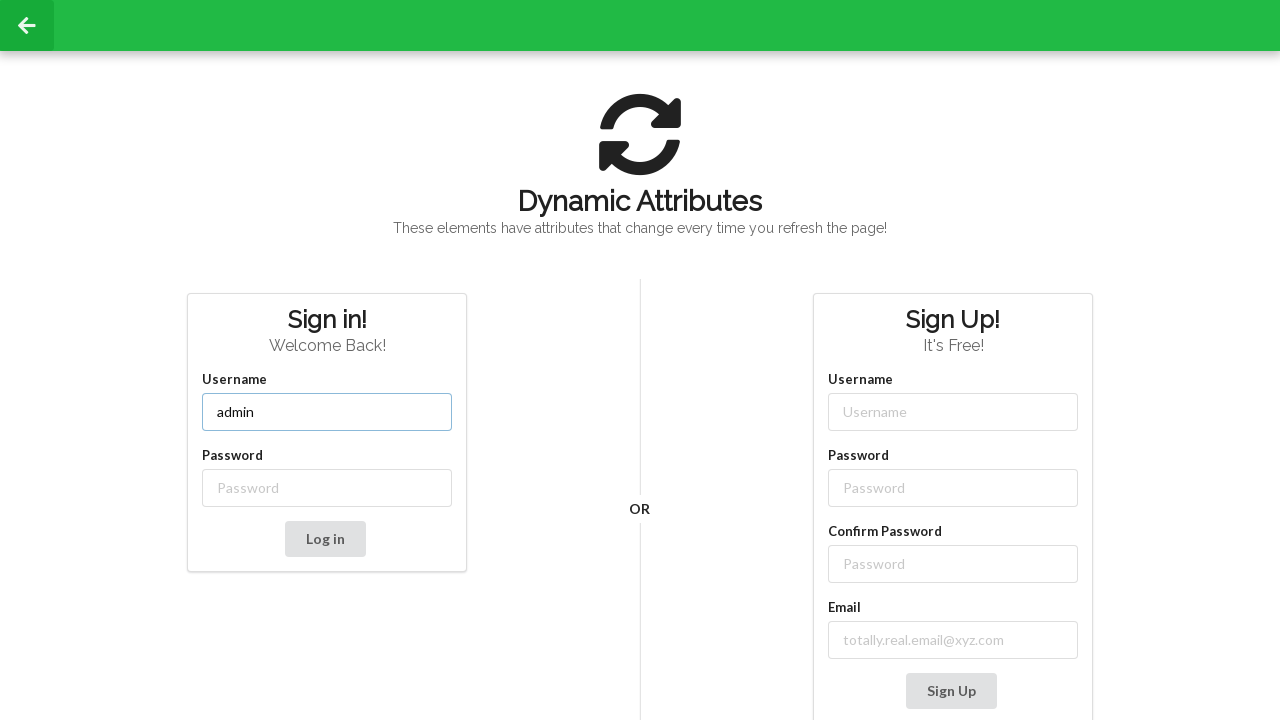

Filled password field with 'password' using partial class match on input[class^='password-']
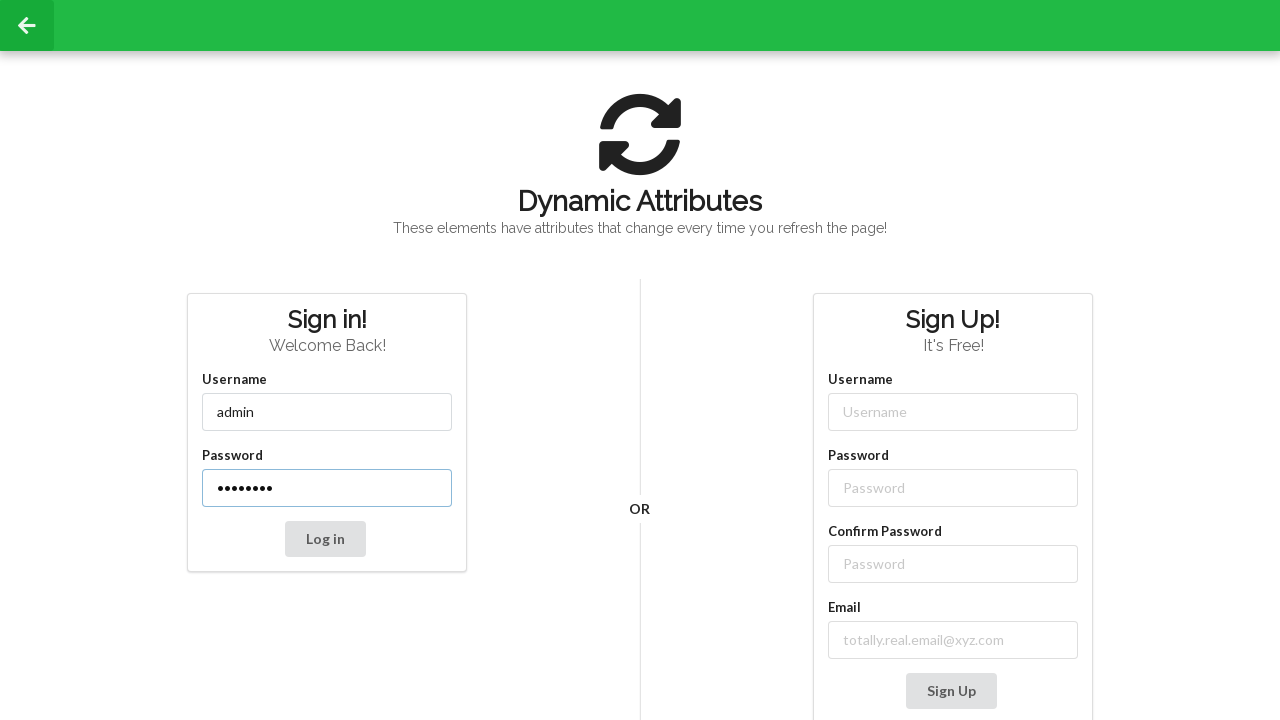

Clicked submit button to submit the form at (325, 539) on button[type='submit']
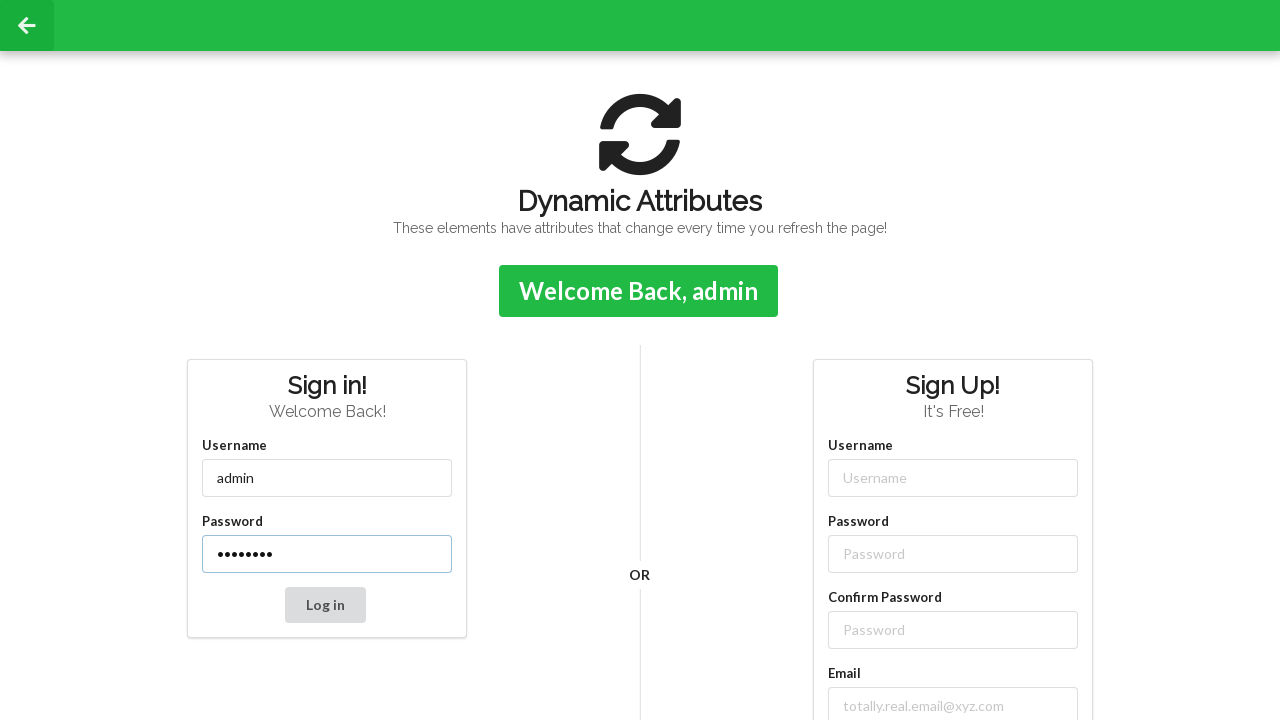

Form submission confirmation message appeared
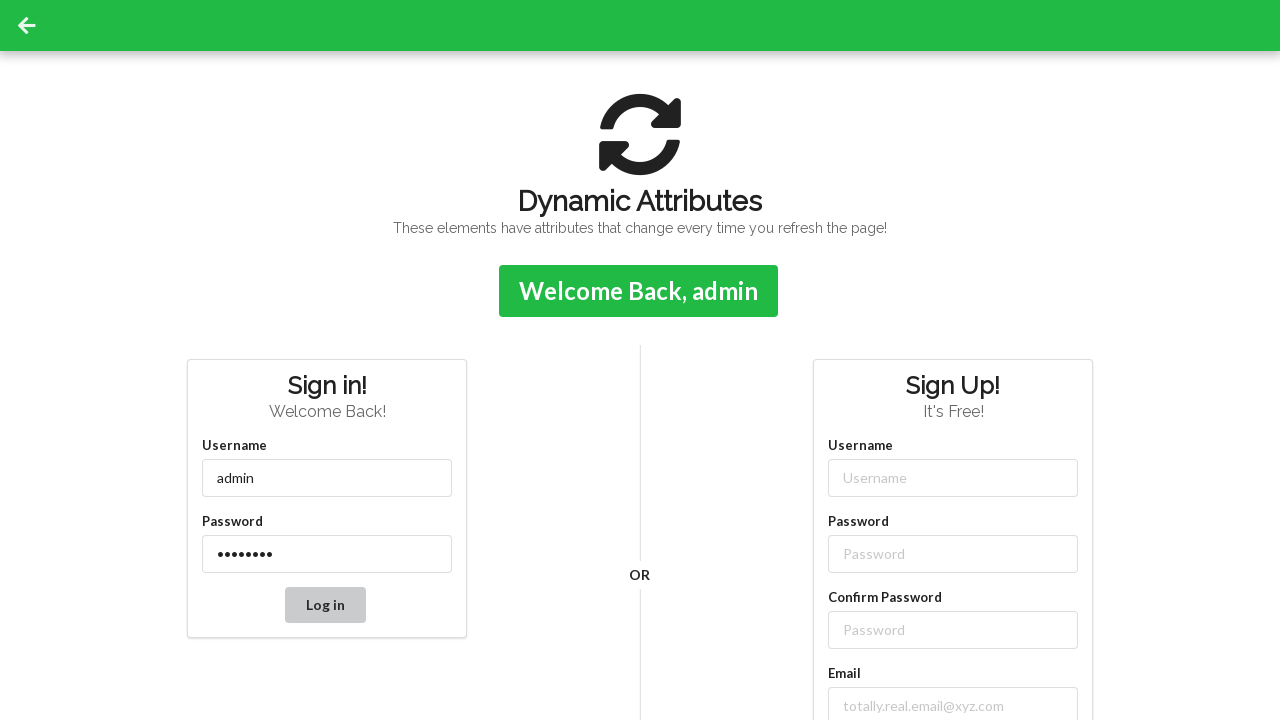

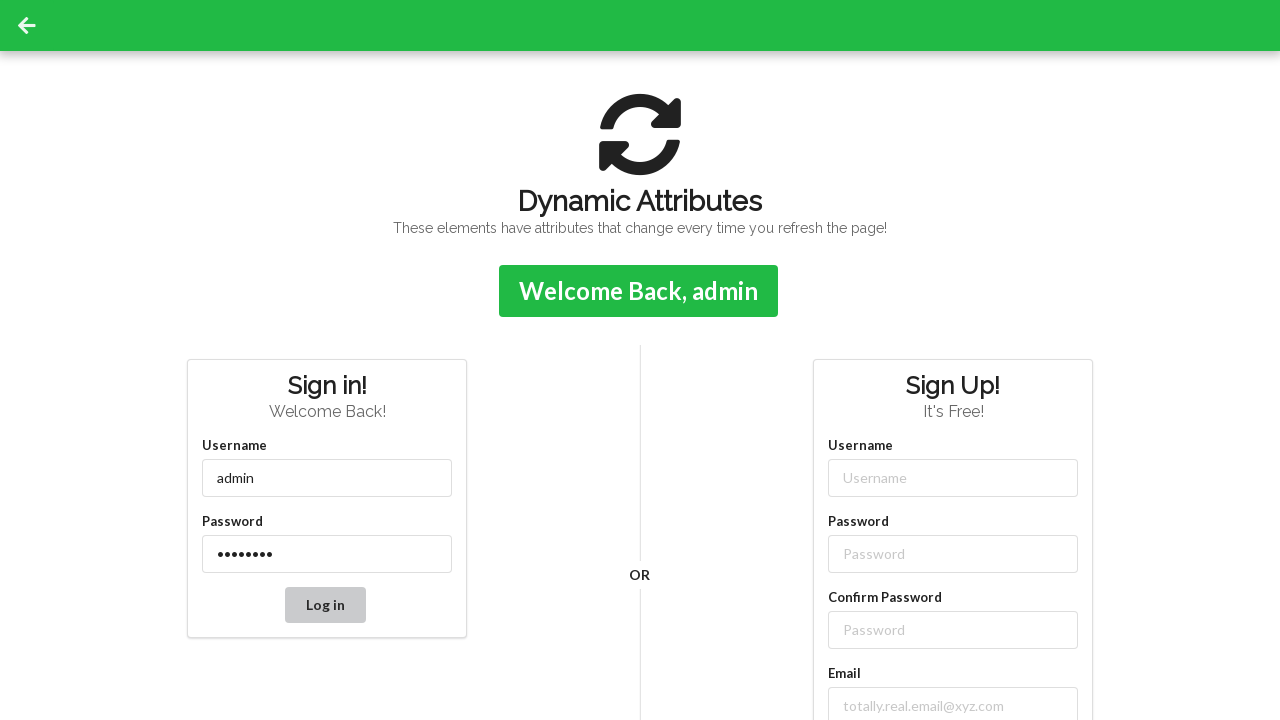